Tests selecting a dropdown option by visible text, selecting "Apple" from a fruits dropdown

Starting URL: https://letcode.in/dropdowns

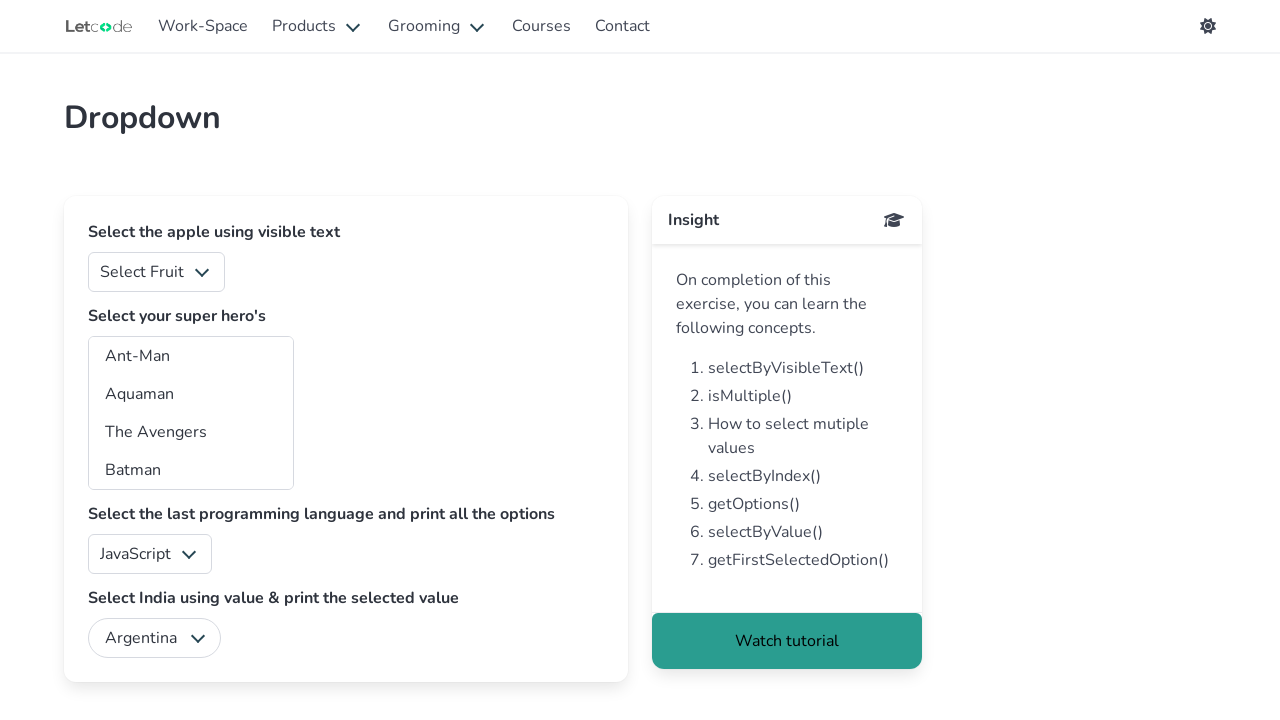

Fruits dropdown selector became visible
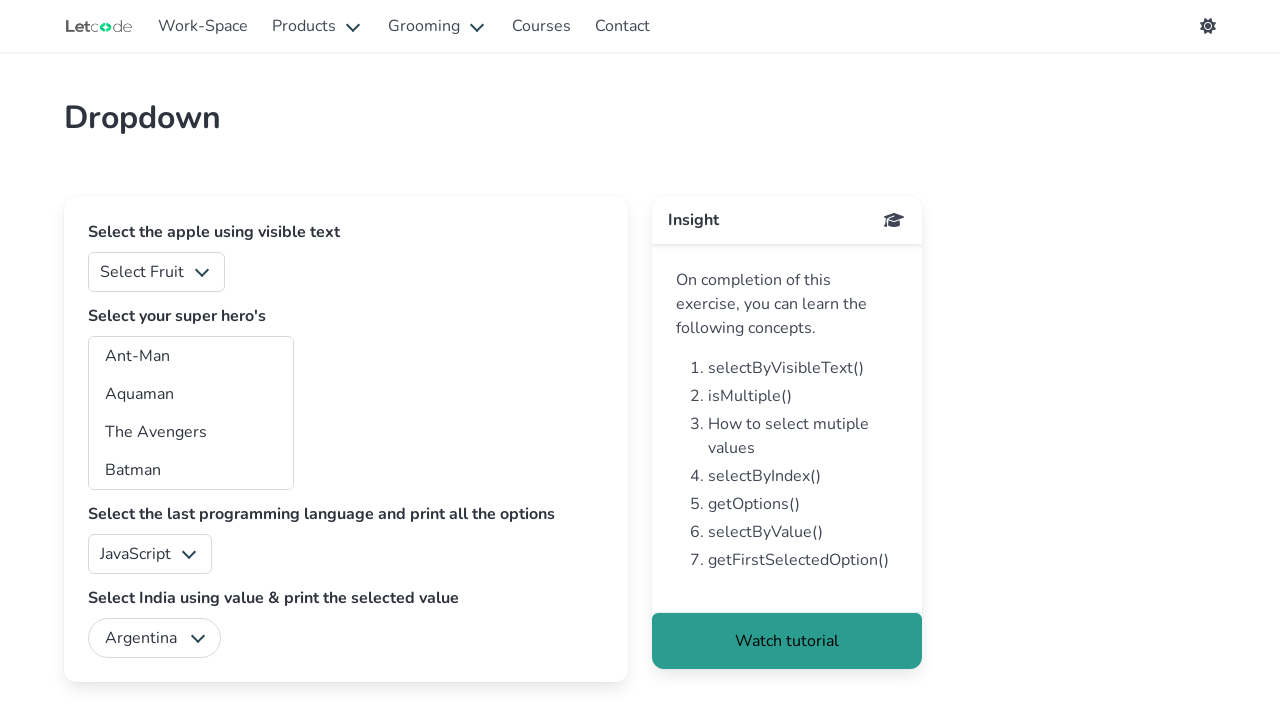

Selected 'Apple' from the fruits dropdown by visible text on #fruits
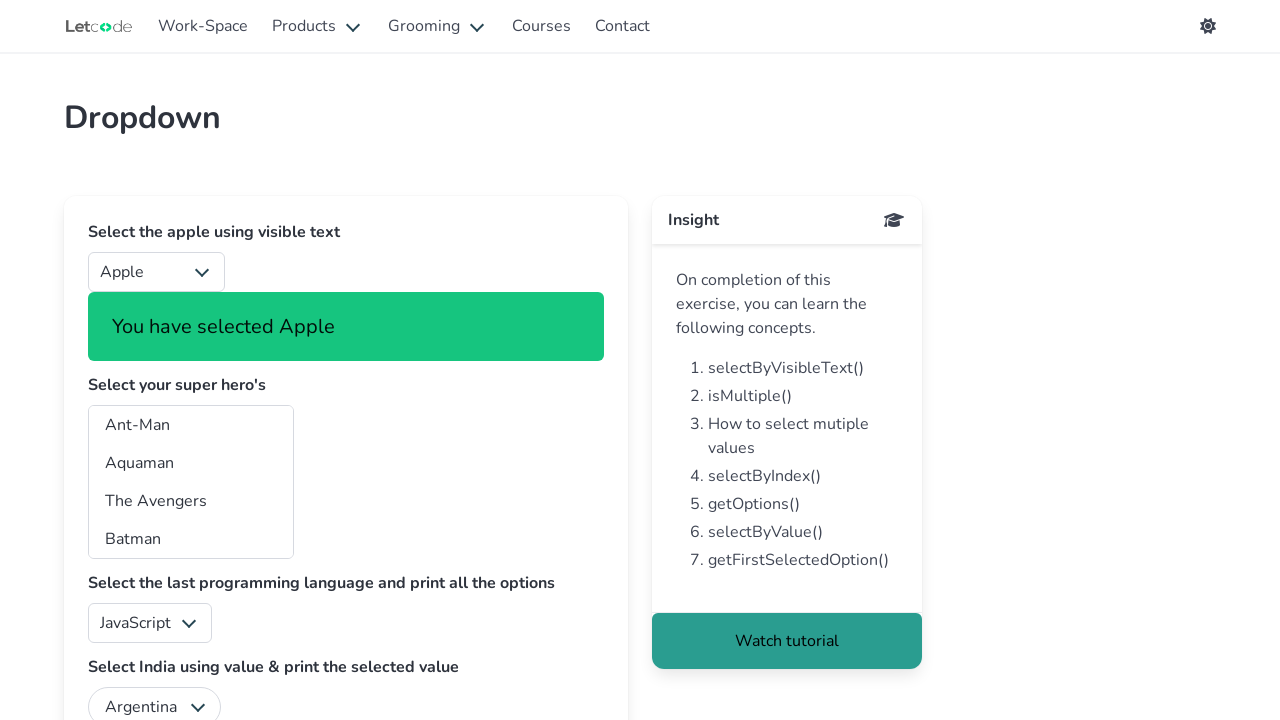

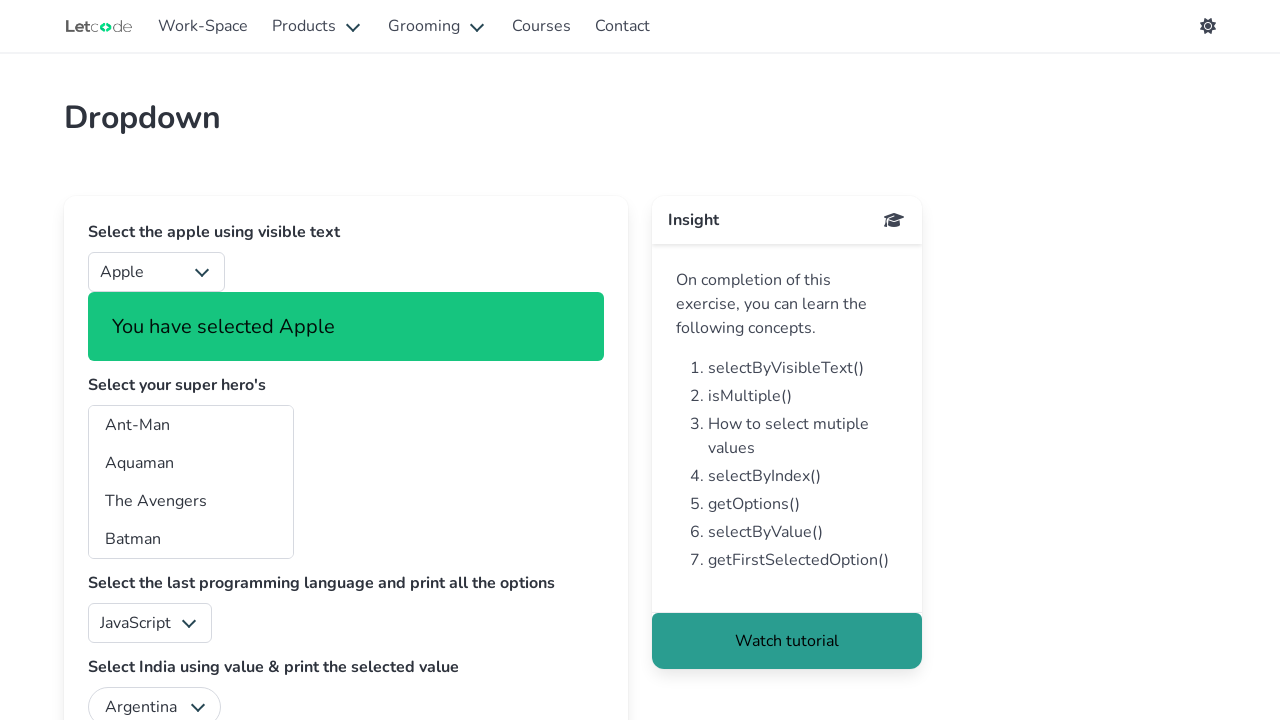